Tests filling out only the current address field and submitting the form

Starting URL: https://demoqa.com/text-box

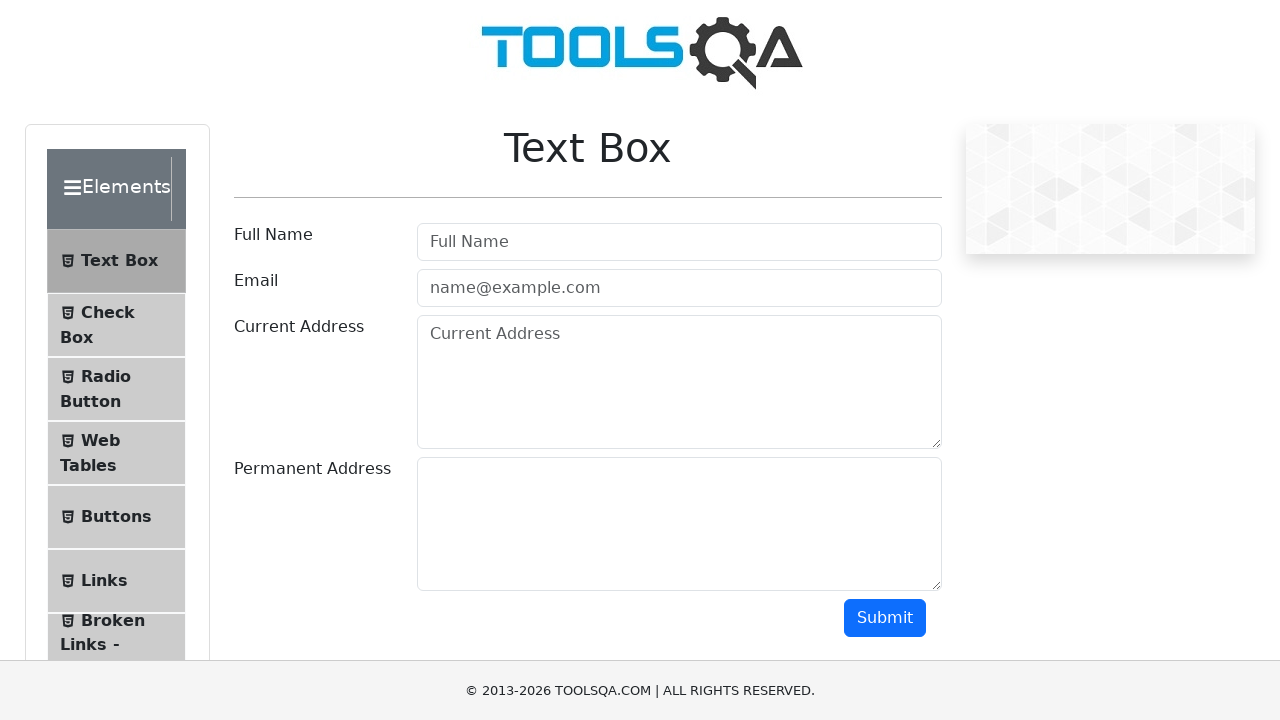

Filled current address field with '555 Pine Avenue, Boston MA 02108' on #currentAddress
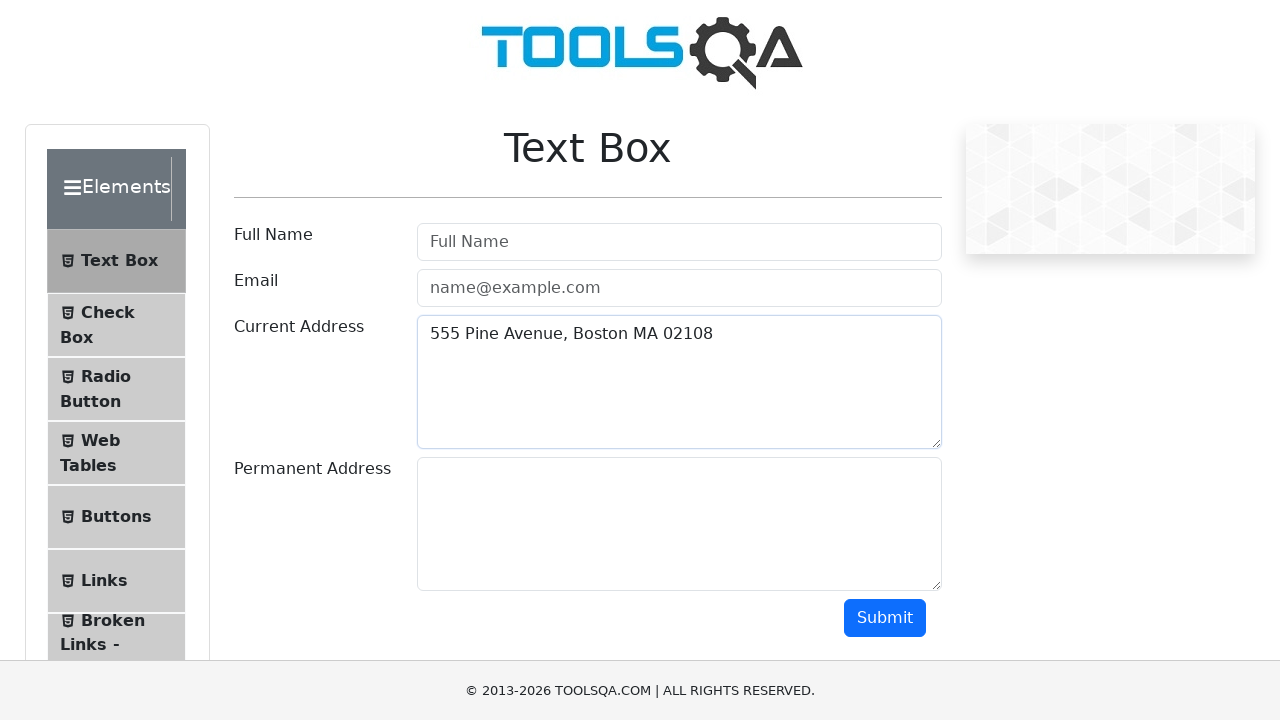

Clicked submit button to submit the form at (885, 618) on #submit
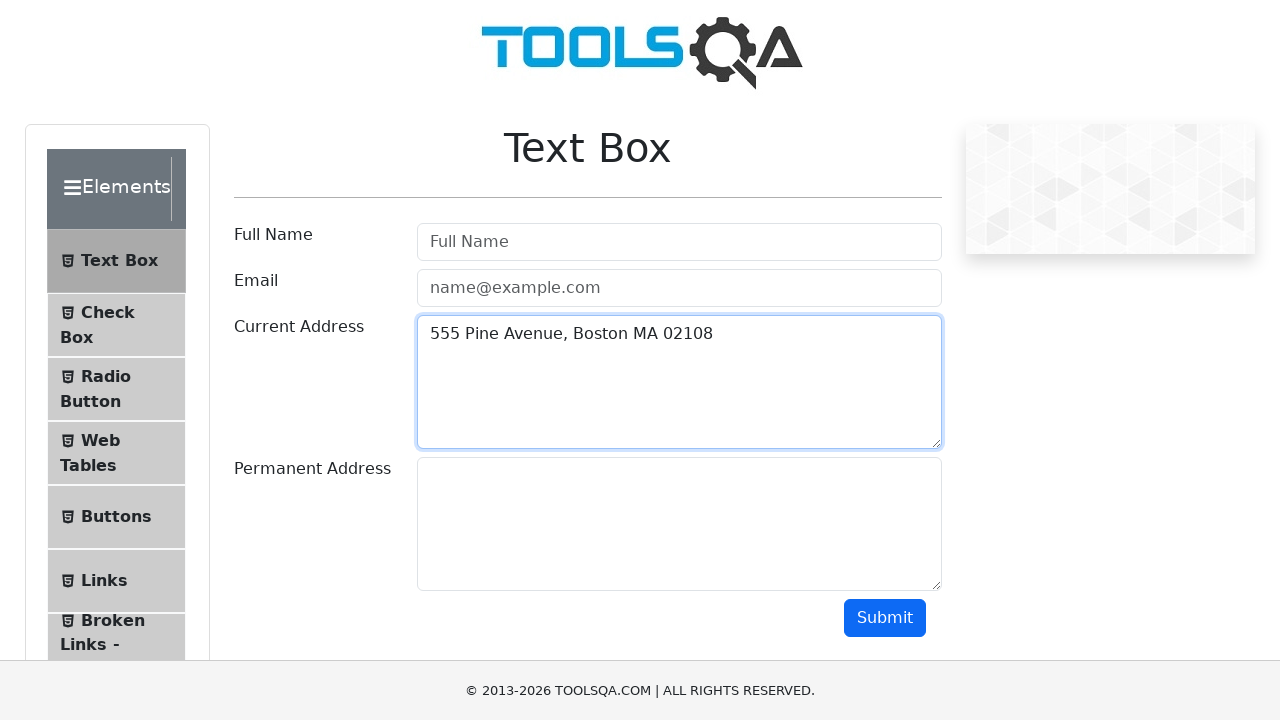

Form output appeared with current address field
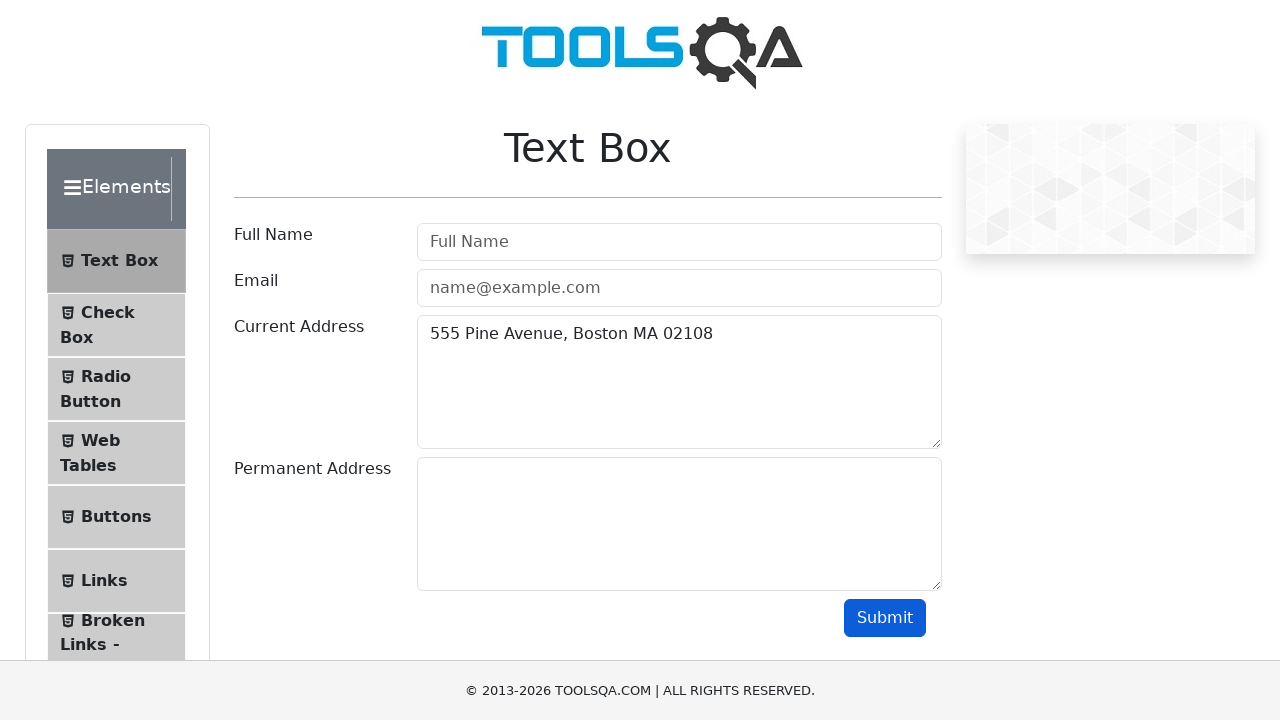

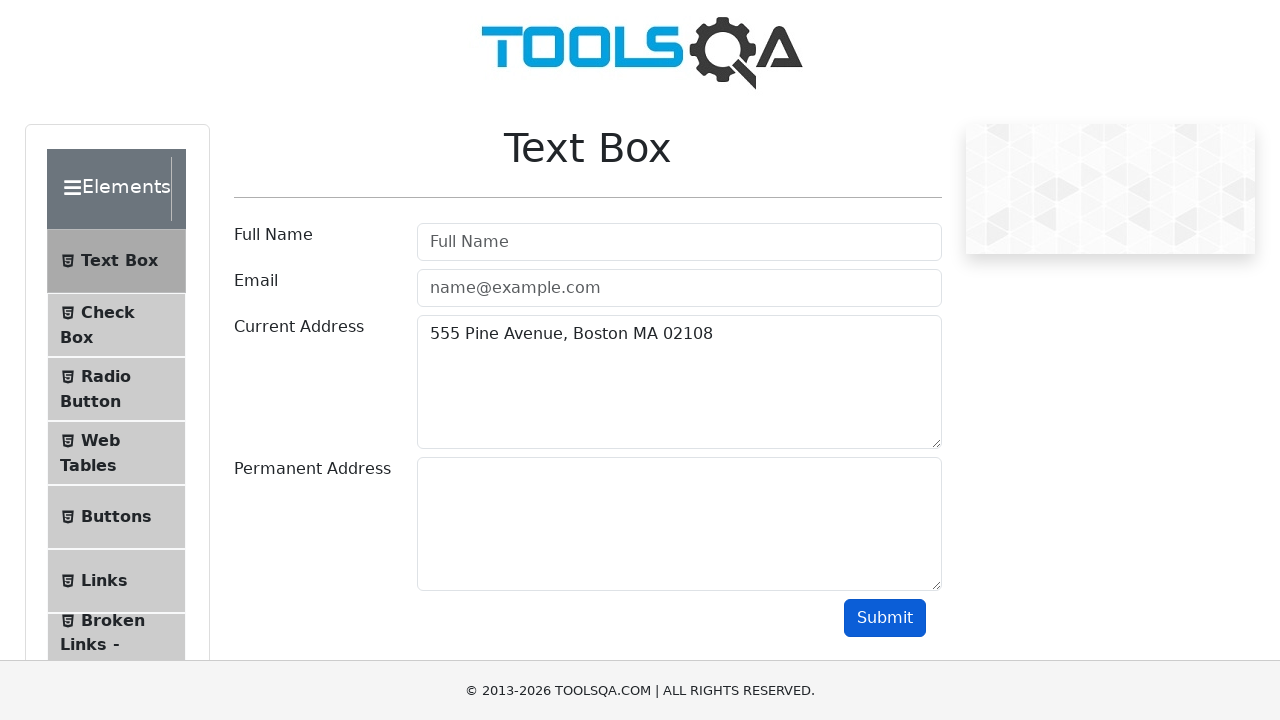